Tests JavaScript prompt alert by clicking the prompt button, entering text into the alert, accepting it, and verifying the entered text appears in the result section.

Starting URL: http://the-internet.herokuapp.com/javascript_alerts

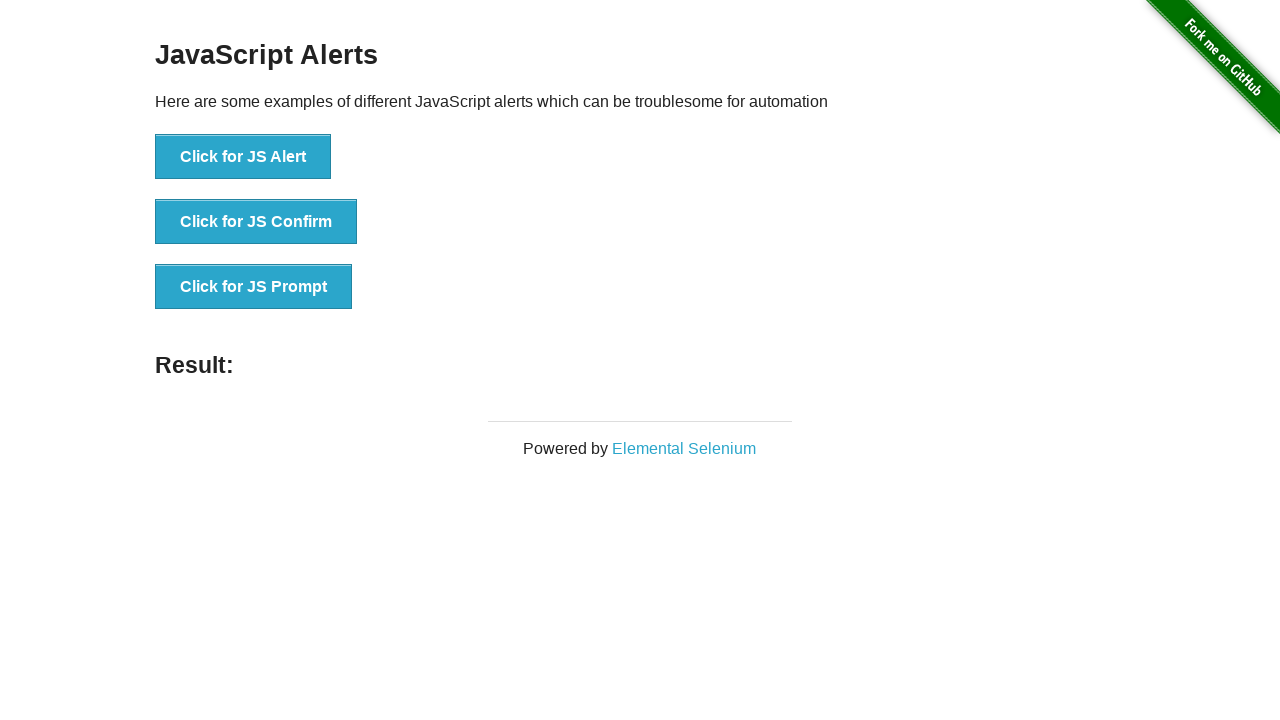

Set up dialog handler to accept prompt with text 'Example text'
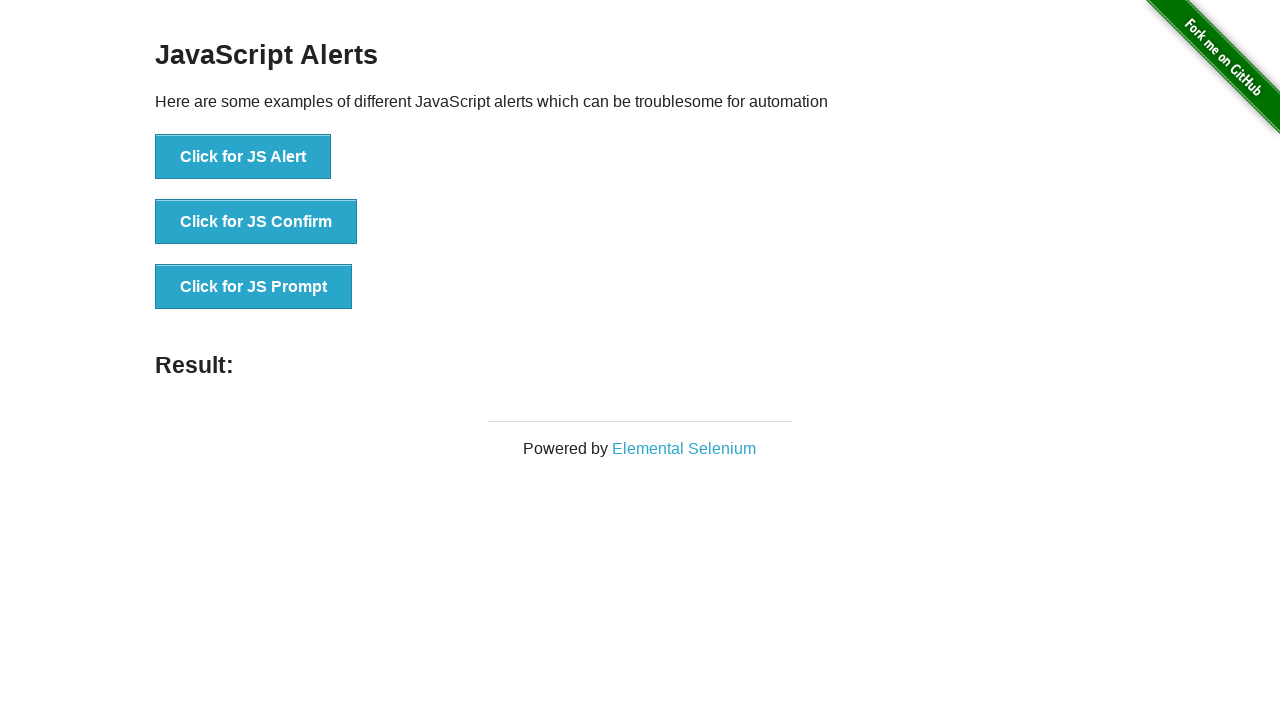

Clicked prompt button to trigger JavaScript prompt alert at (254, 287) on [onclick='jsPrompt()']
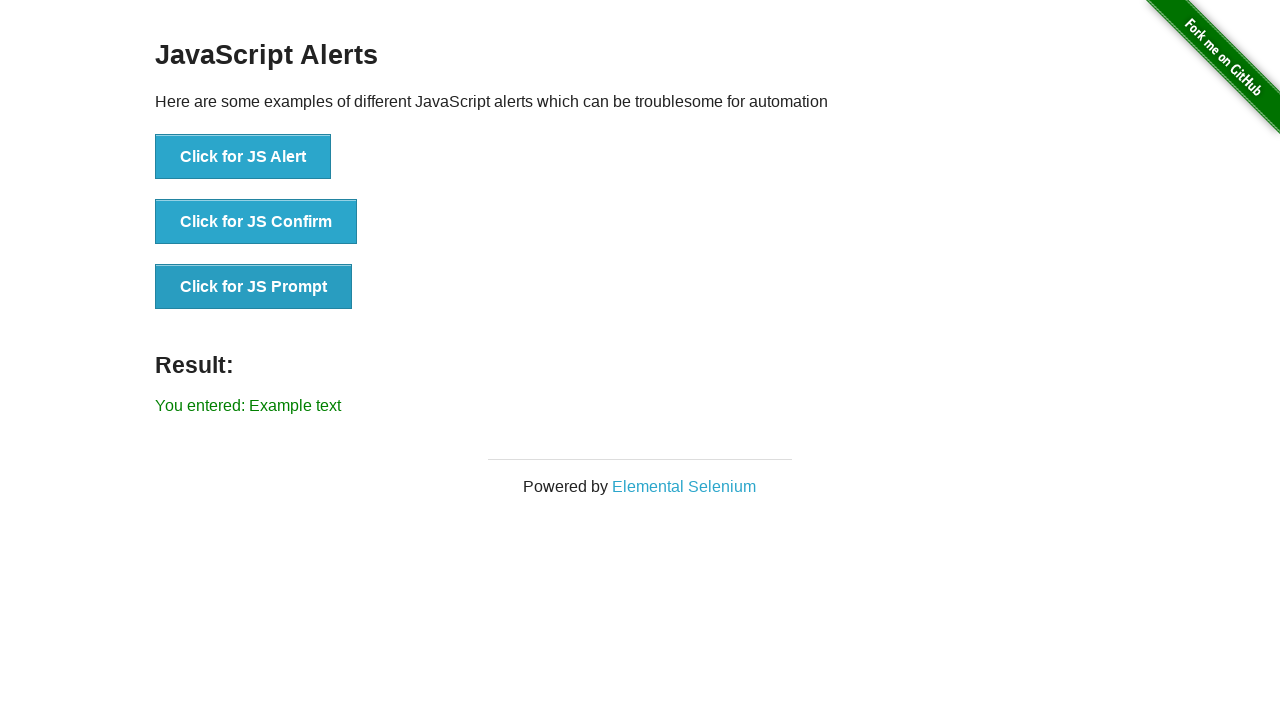

Result section appeared after accepting prompt
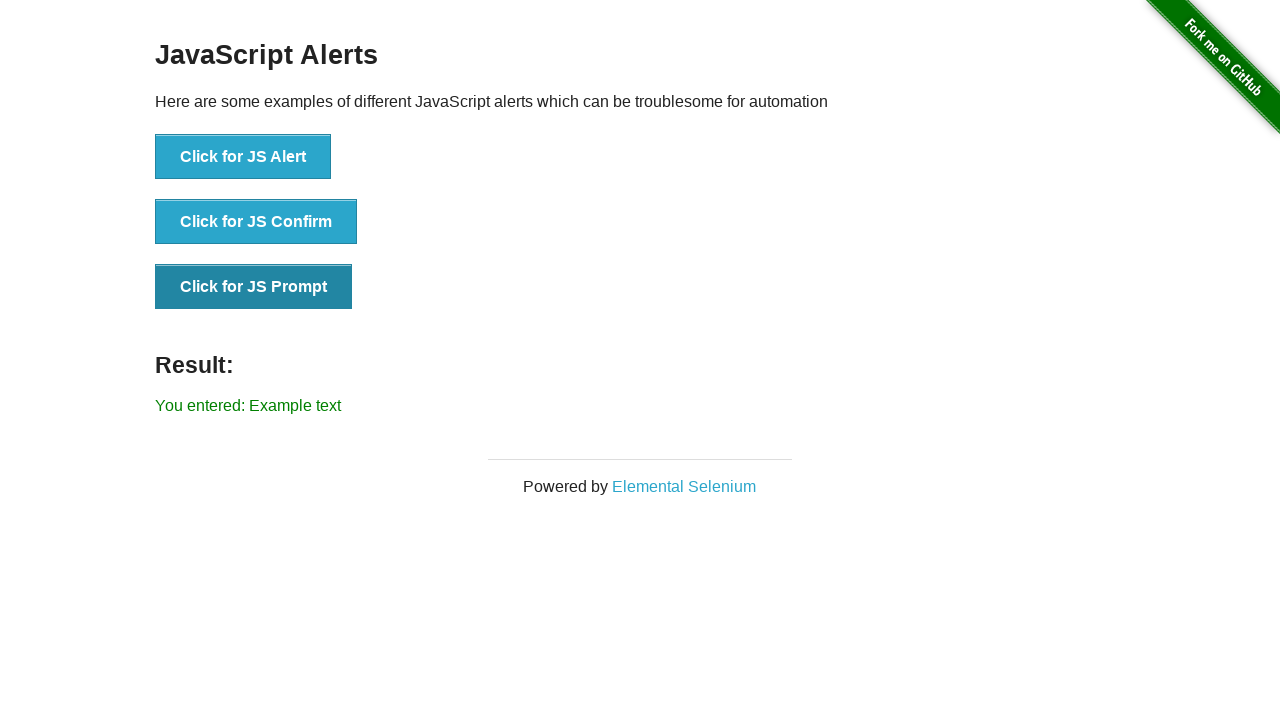

Retrieved result text from result section
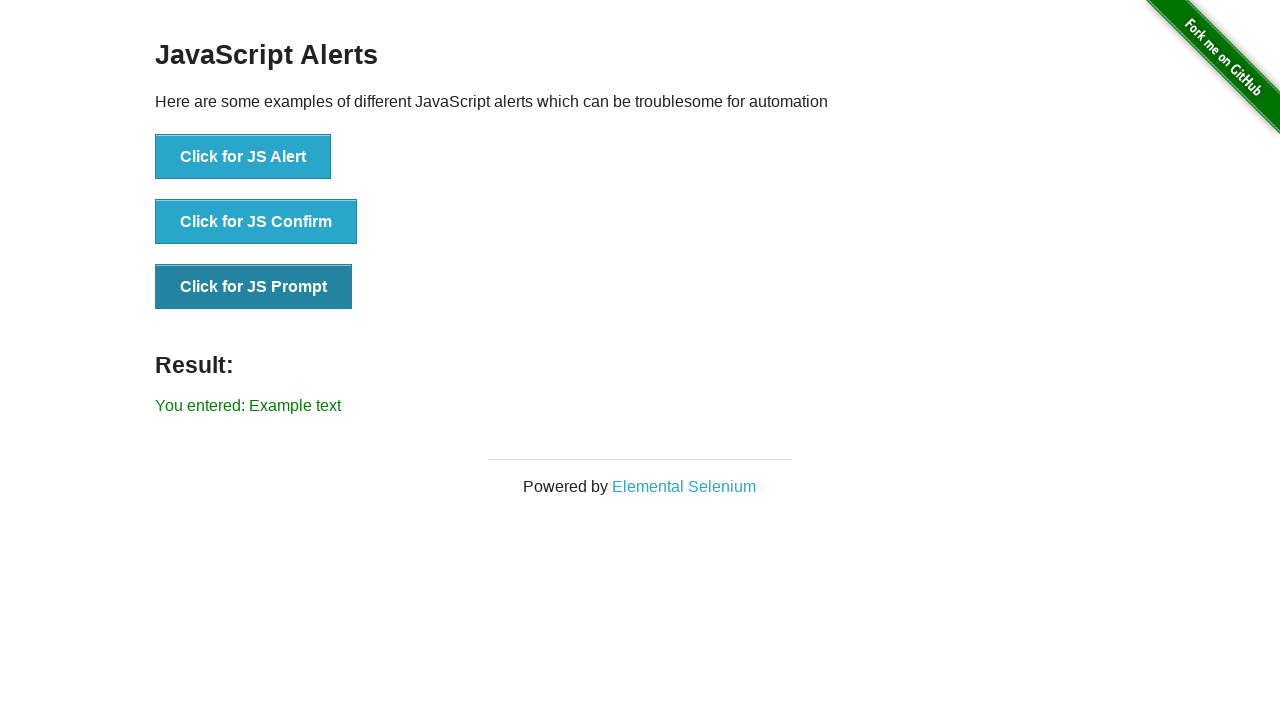

Verified result text matches 'You entered: Example text'
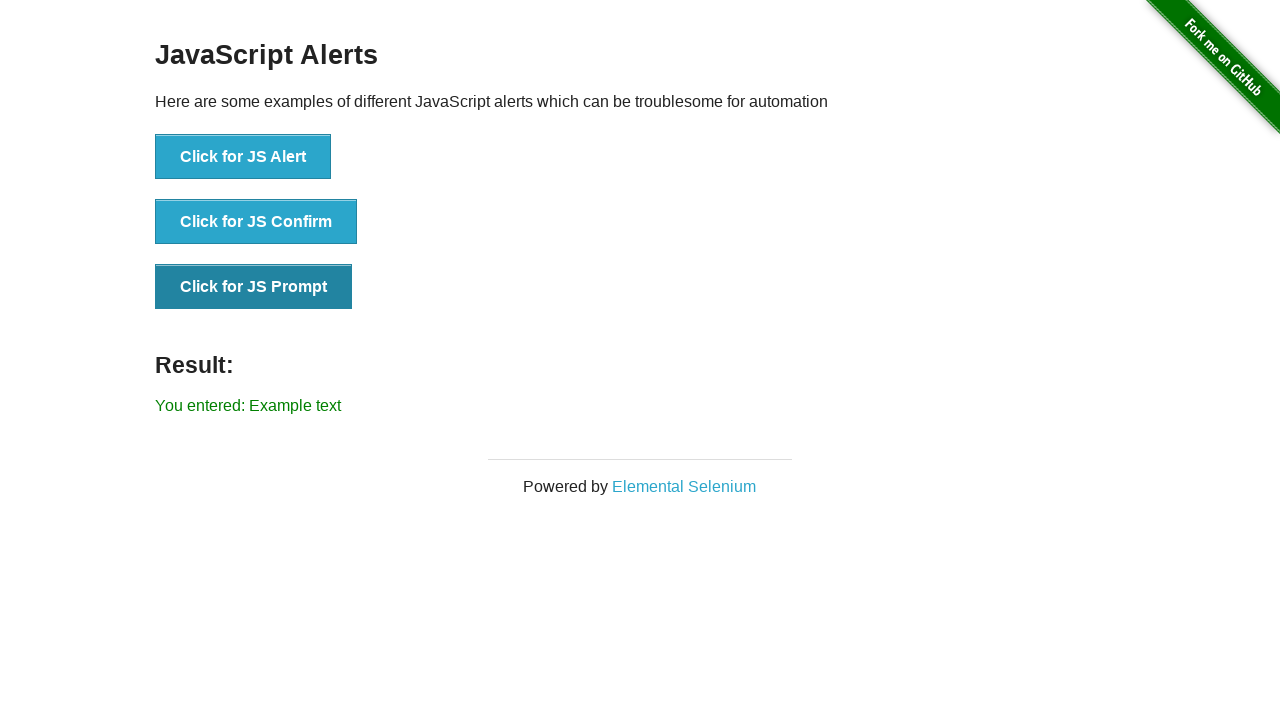

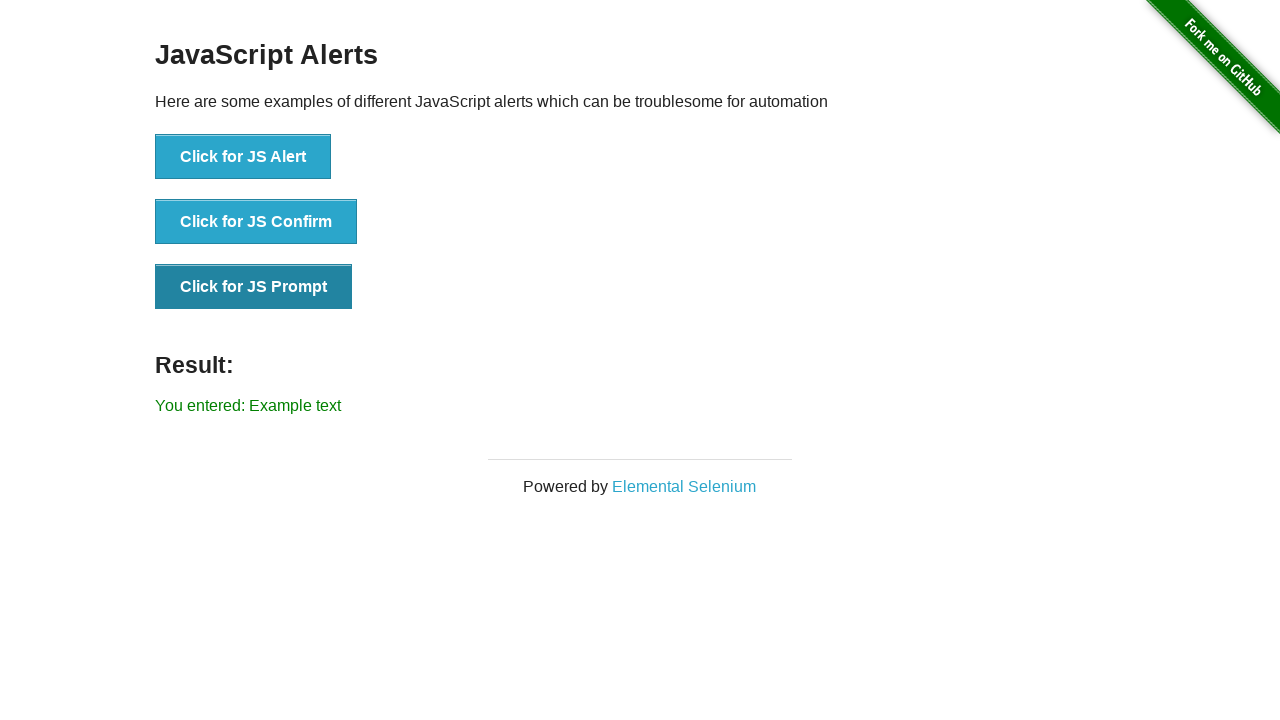